Navigates to the Alchemy LMS homepage, clicks on an Email Marketing Strategies course link, and verifies the page title matches the expected value.

Starting URL: https://alchemy.hguy.co/lms

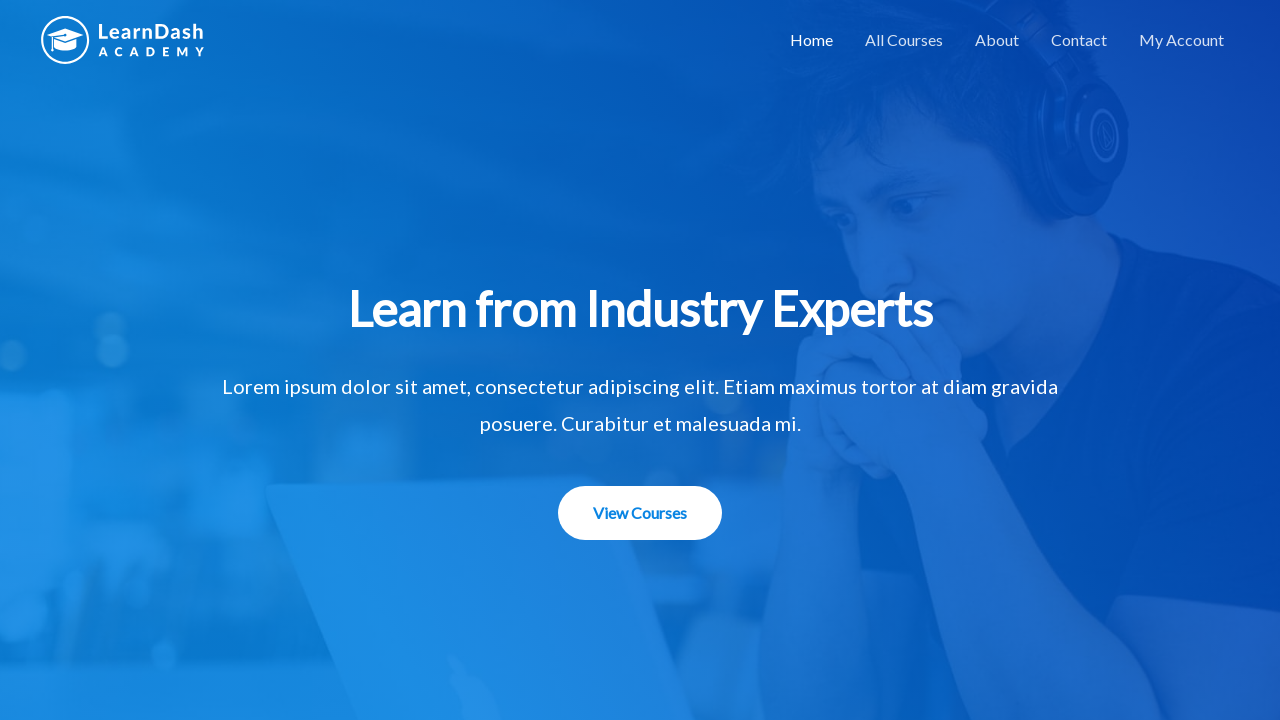

Clicked on Email Marketing Strategies course link at (640, 361) on xpath=/html/body/div/div/div/div/main/article/div/section[4]/div[2]/div/div[2]/d
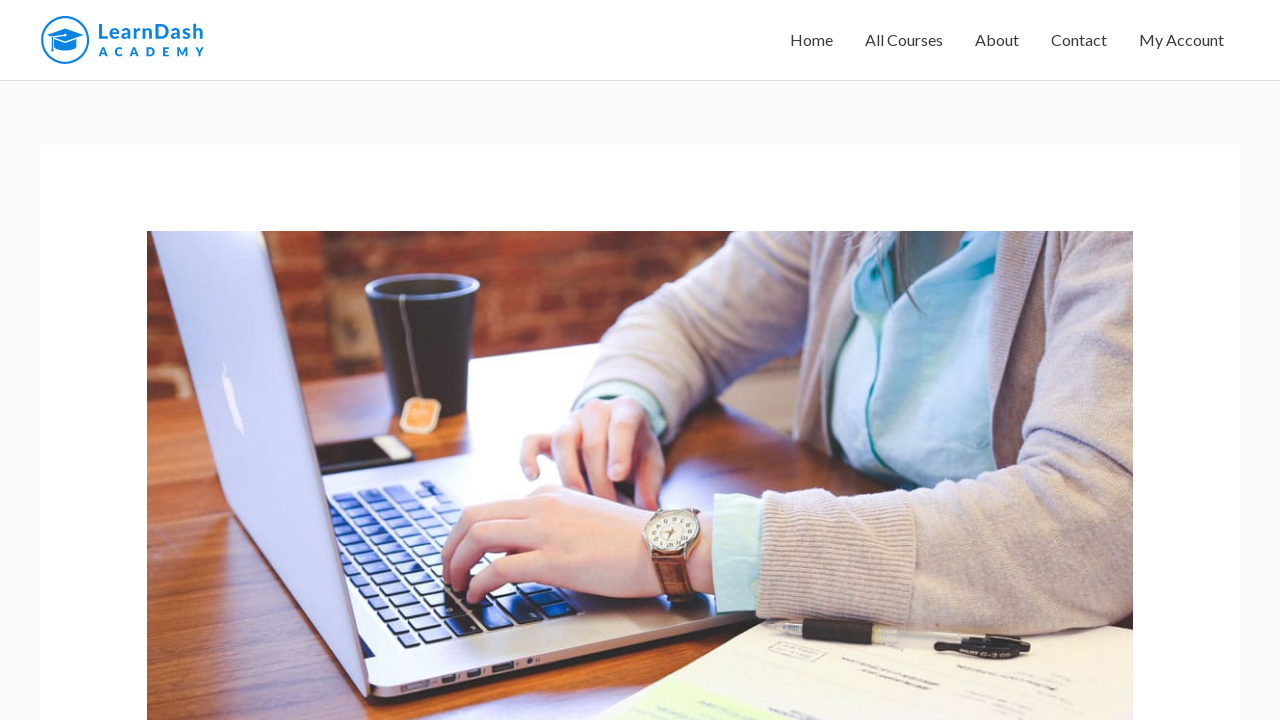

Page load completed after navigation to course
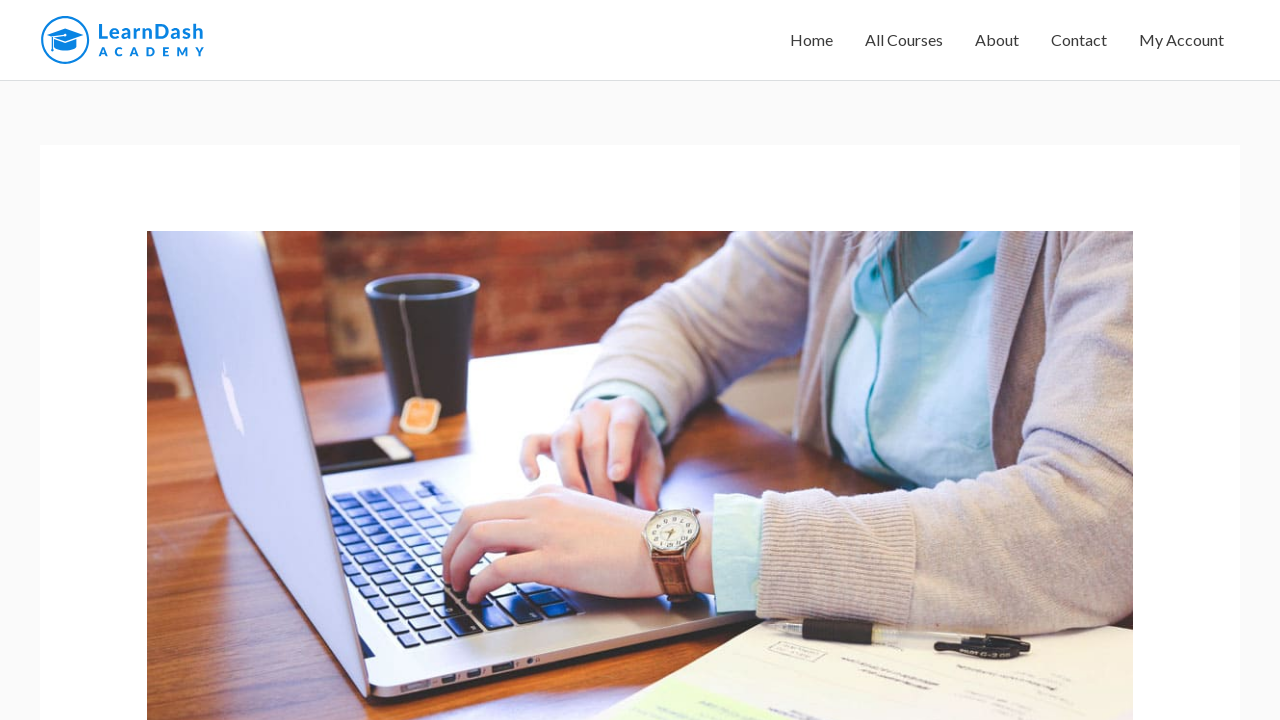

Retrieved page title: 'Email Marketing Strategies – Alchemy LMS'
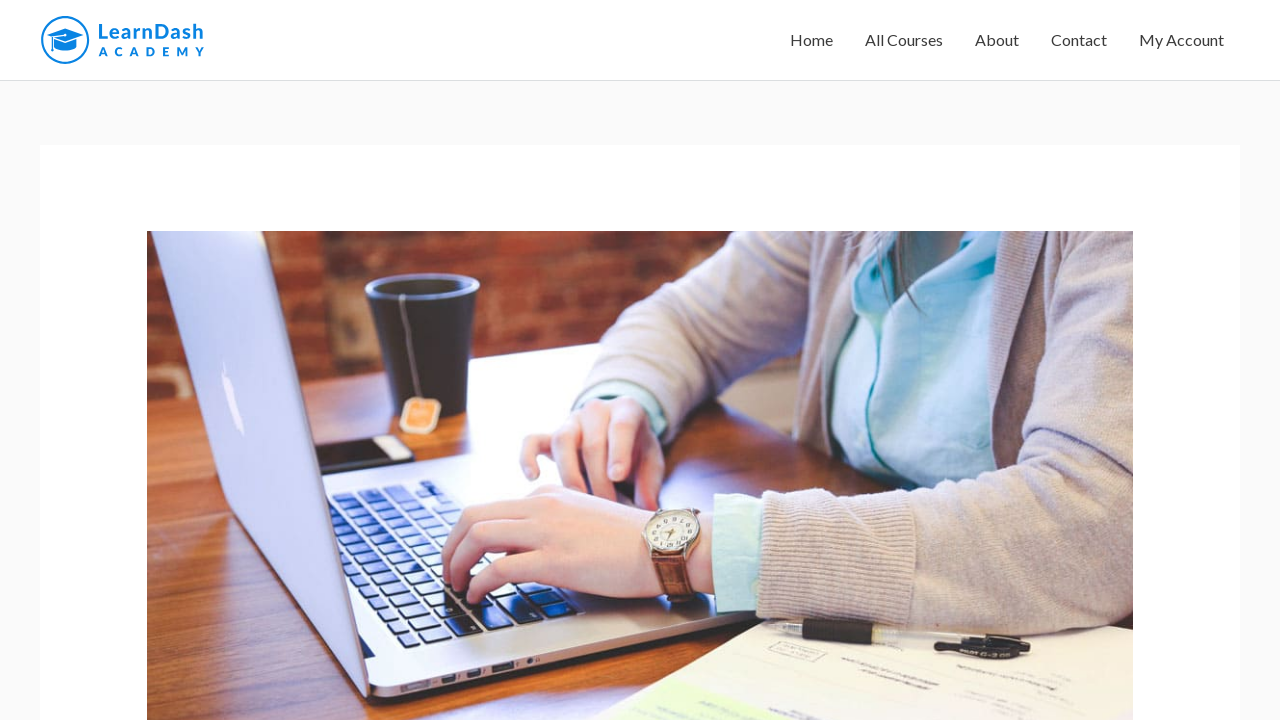

Verified page title matches expected value: 'Email Marketing Strategies – Alchemy LMS'
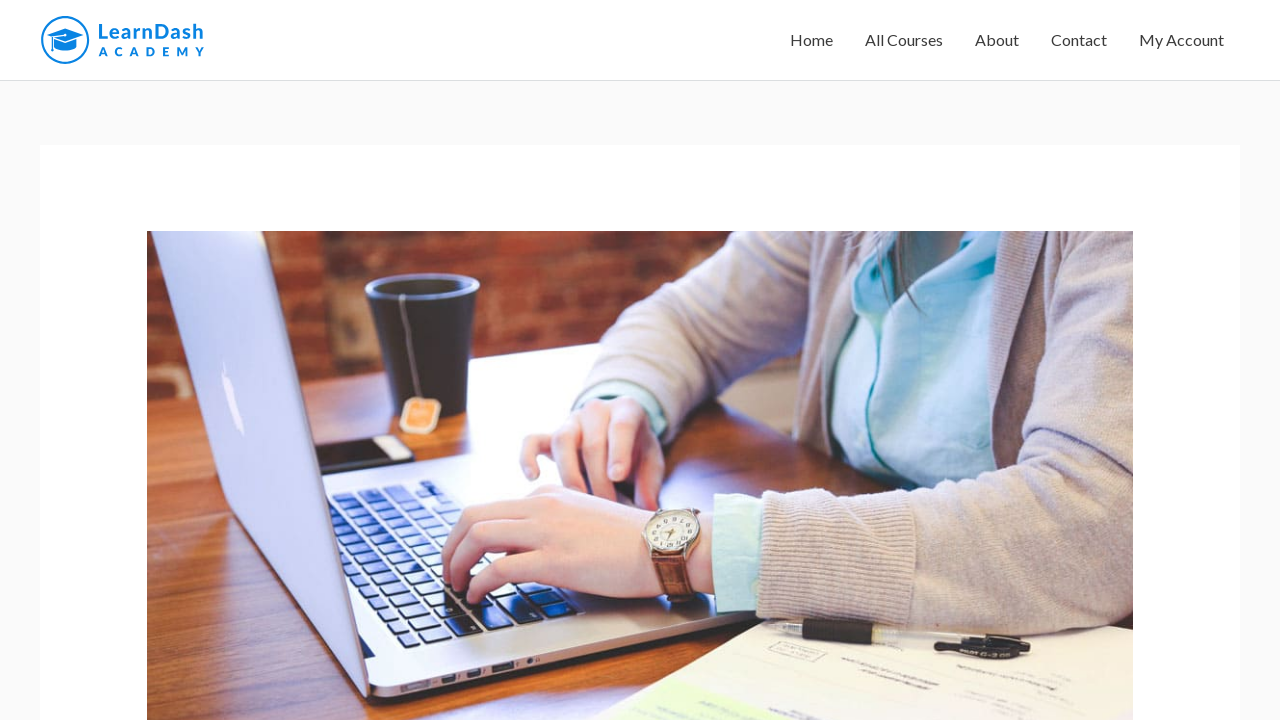

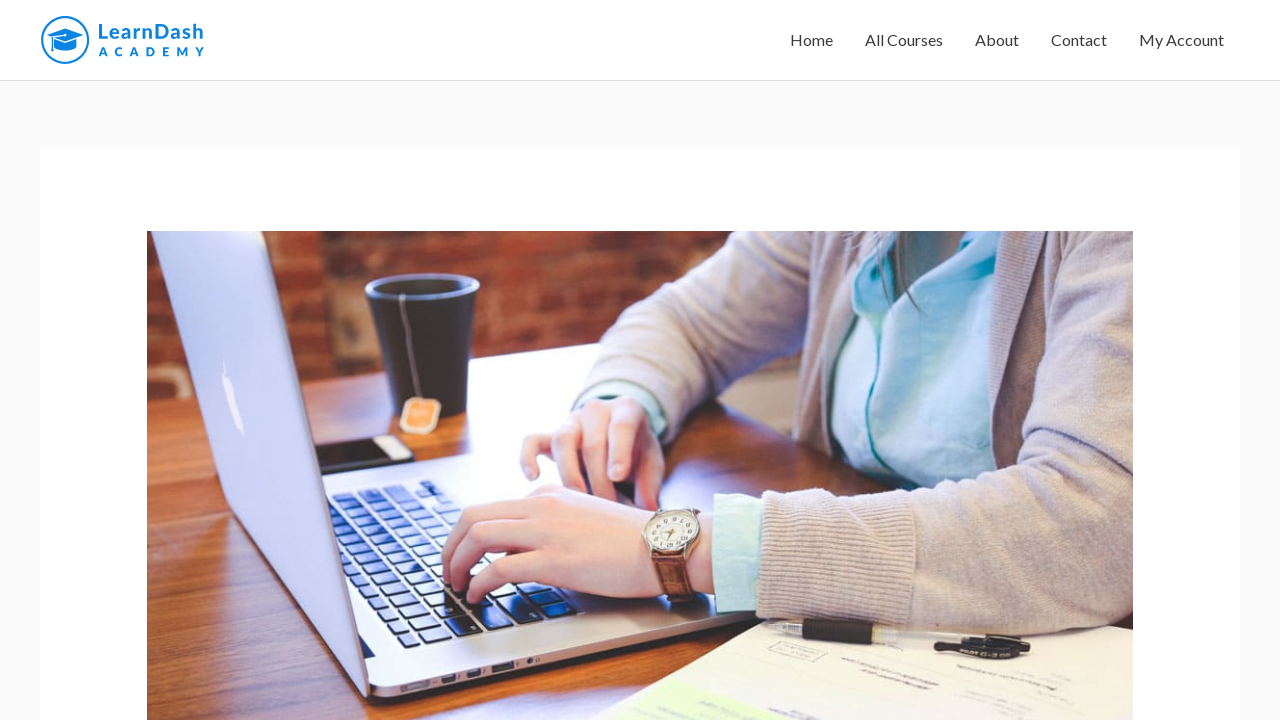